Basic browser automation test that navigates to TestLeaf website, retrieves the page title, and maximizes the browser window.

Starting URL: https://www.testleaf.com/

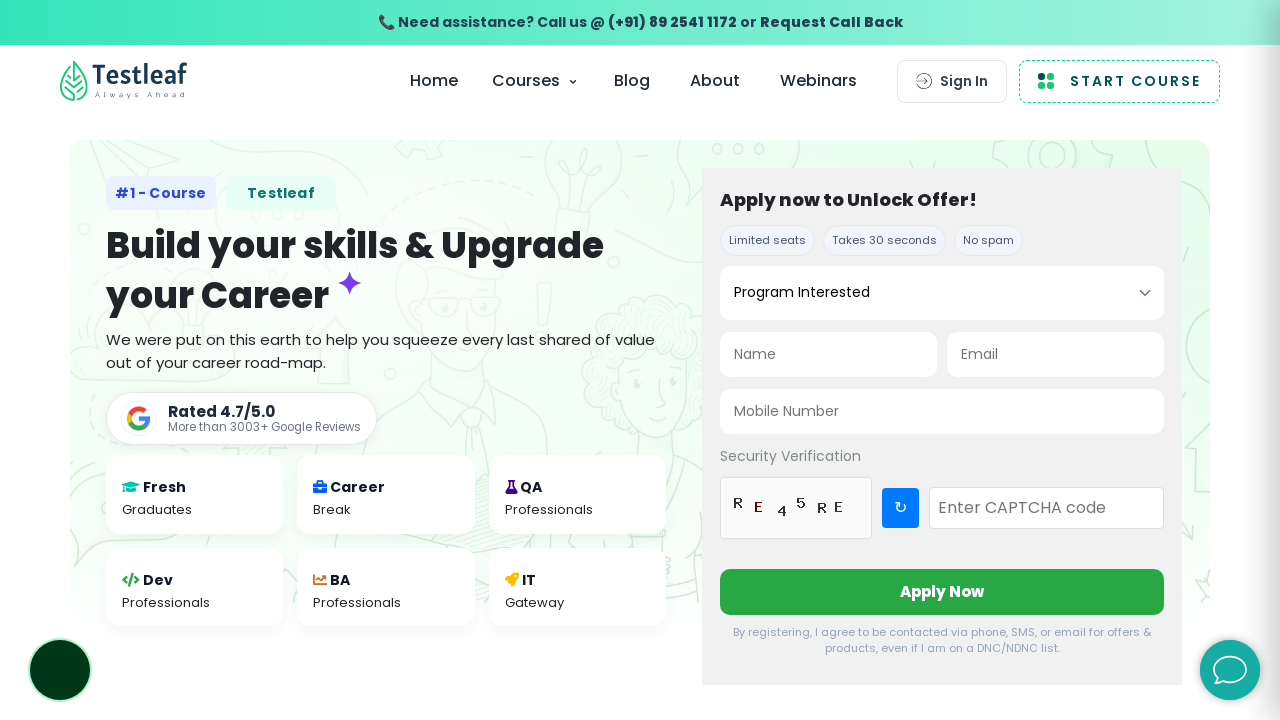

Retrieved page title from TestLeaf website
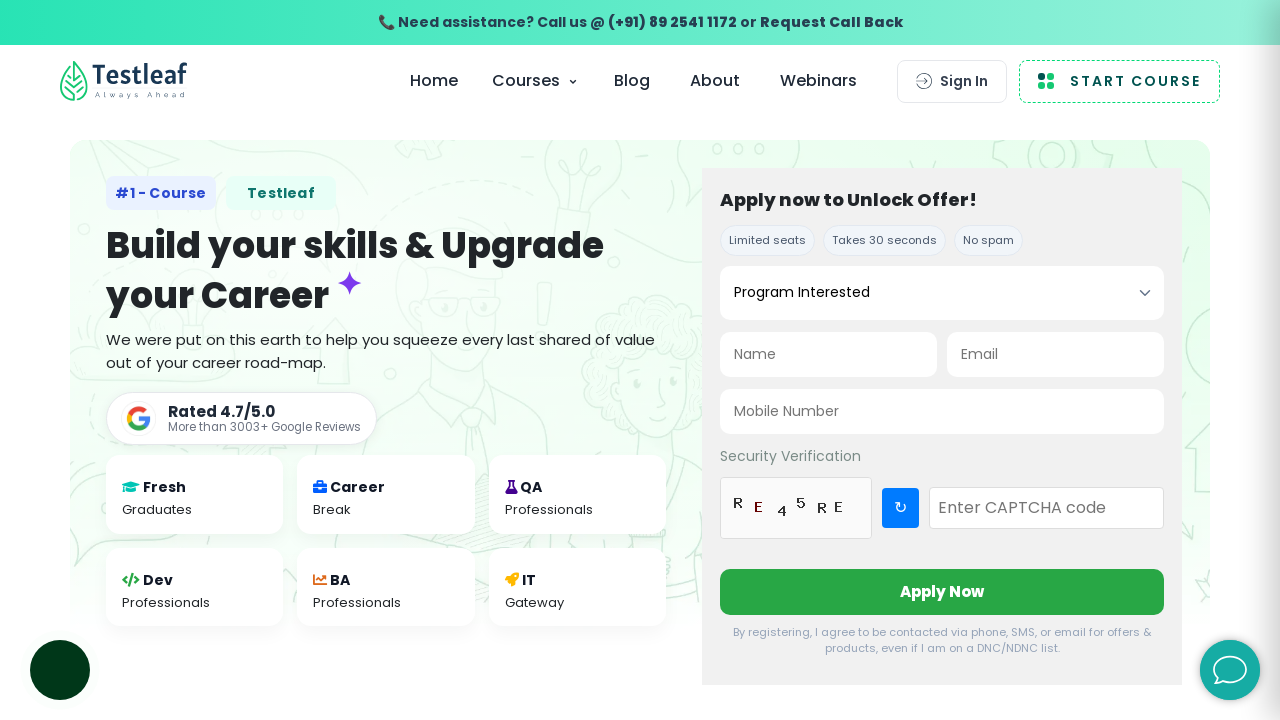

Printed page title to console
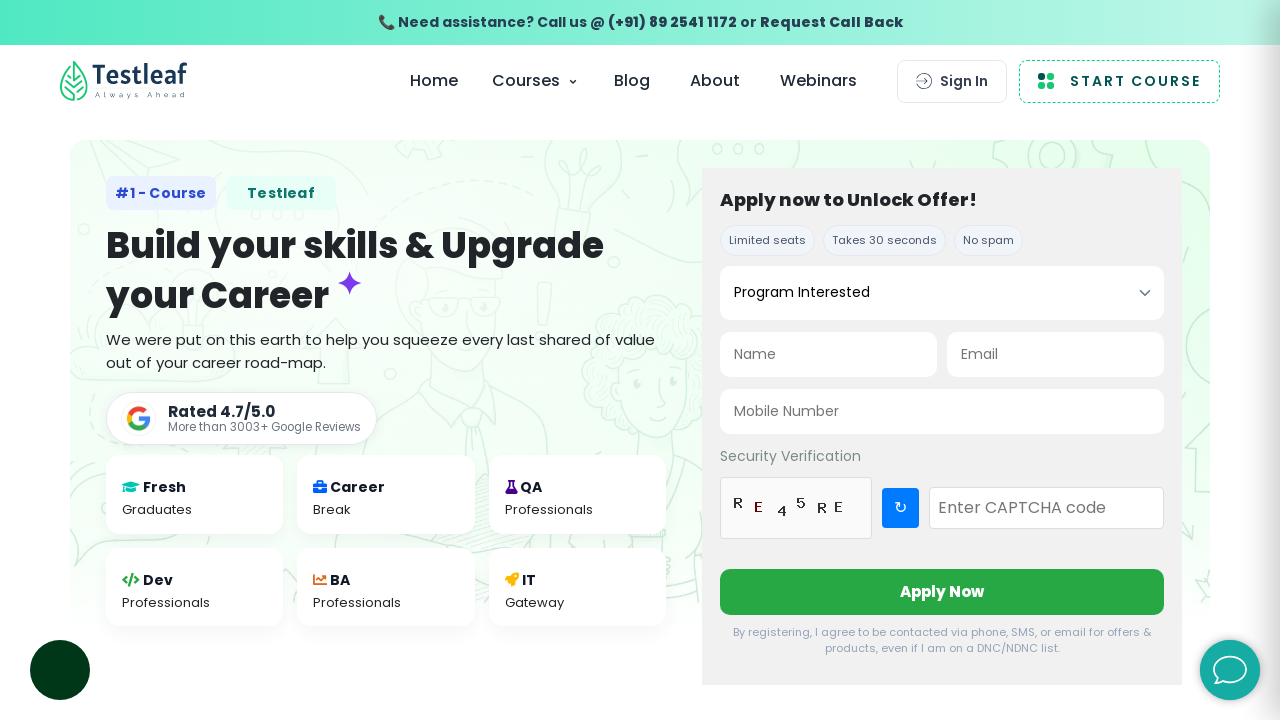

Maximized browser window to 1920x1080 resolution
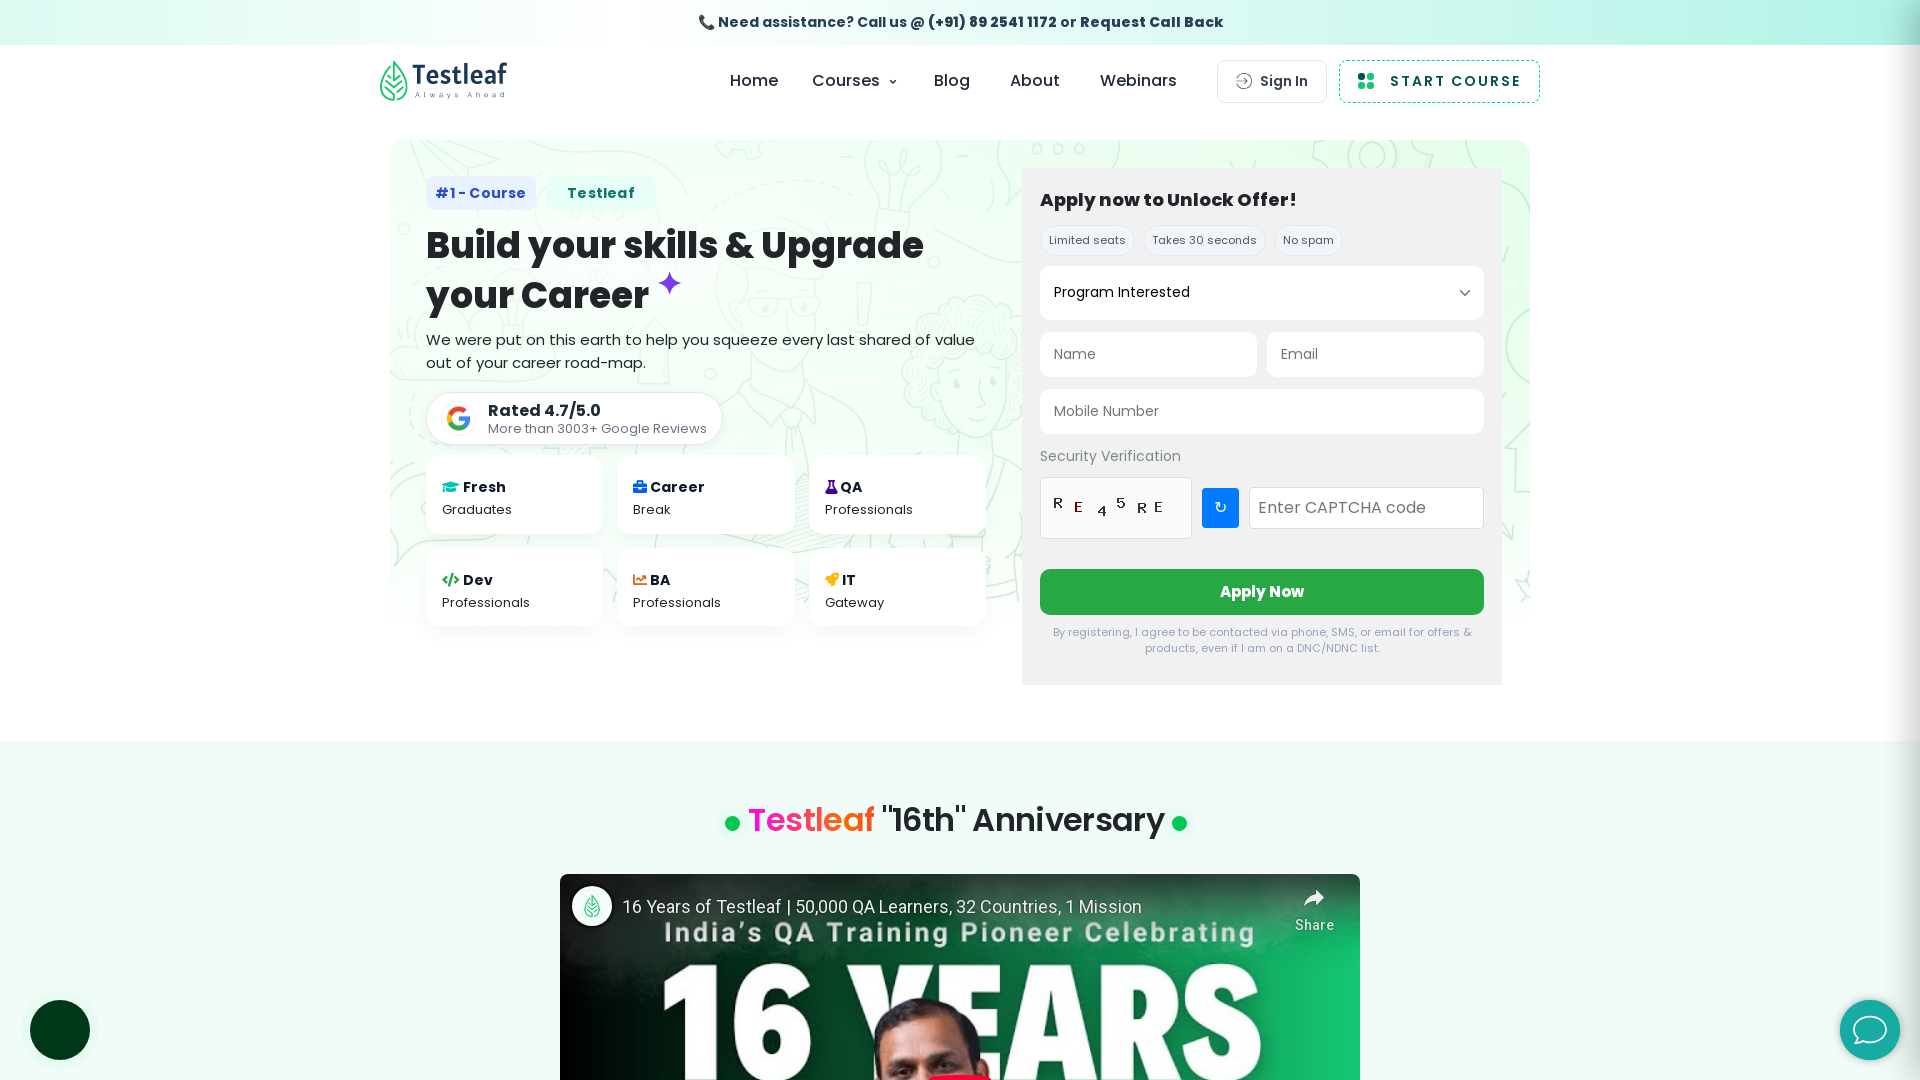

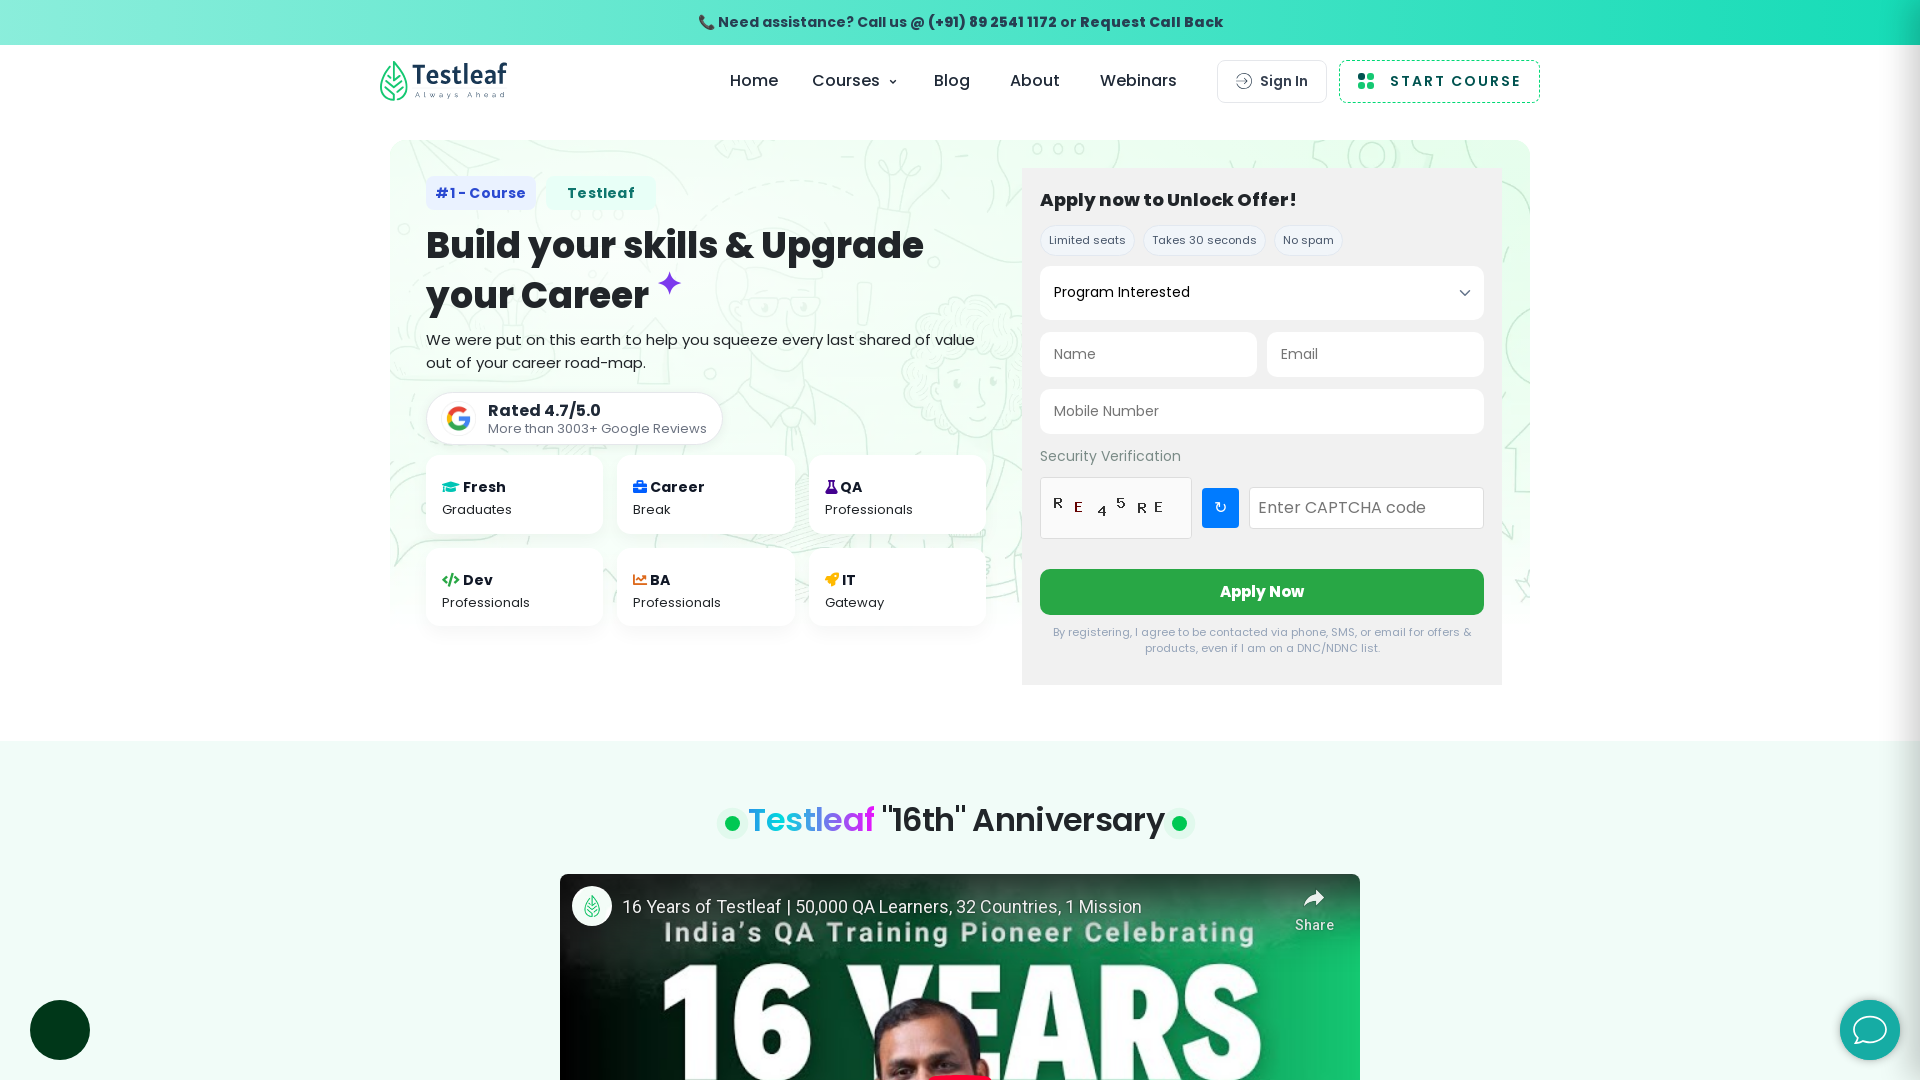